Tests that Clear completed button is hidden when no items are completed

Starting URL: https://demo.playwright.dev/todomvc

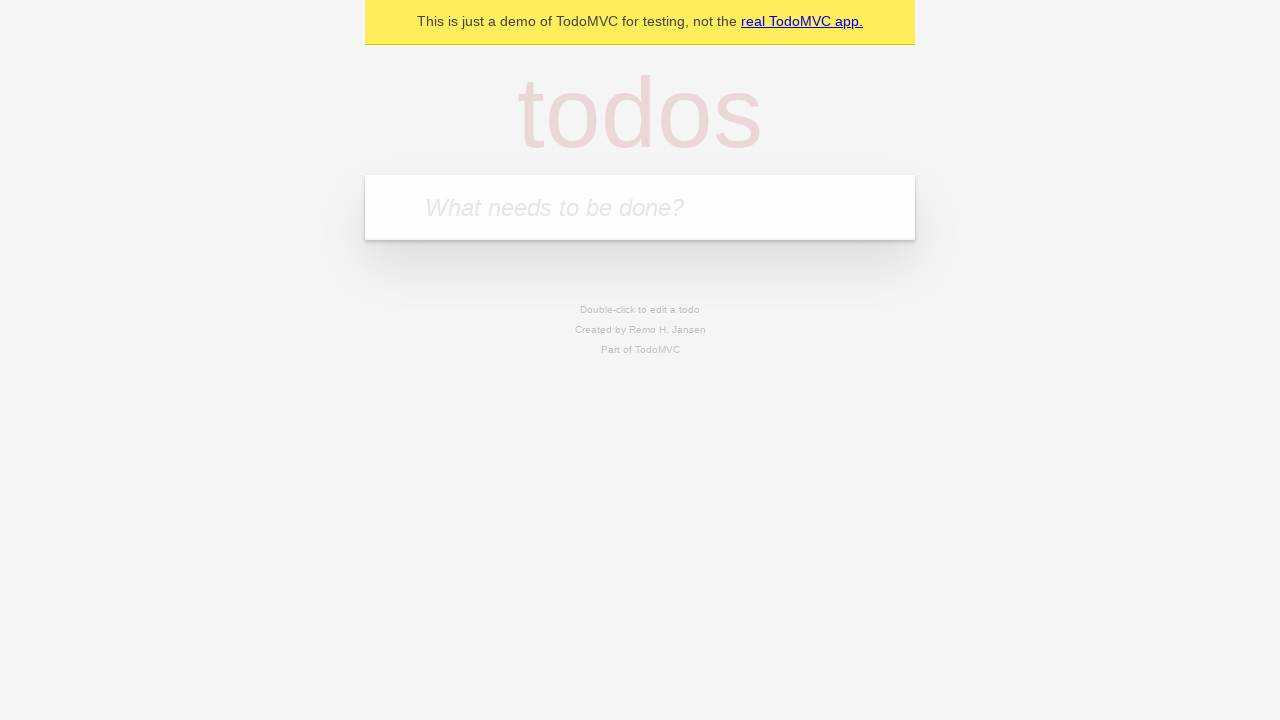

Filled new todo input with 'buy some cheese' on .new-todo
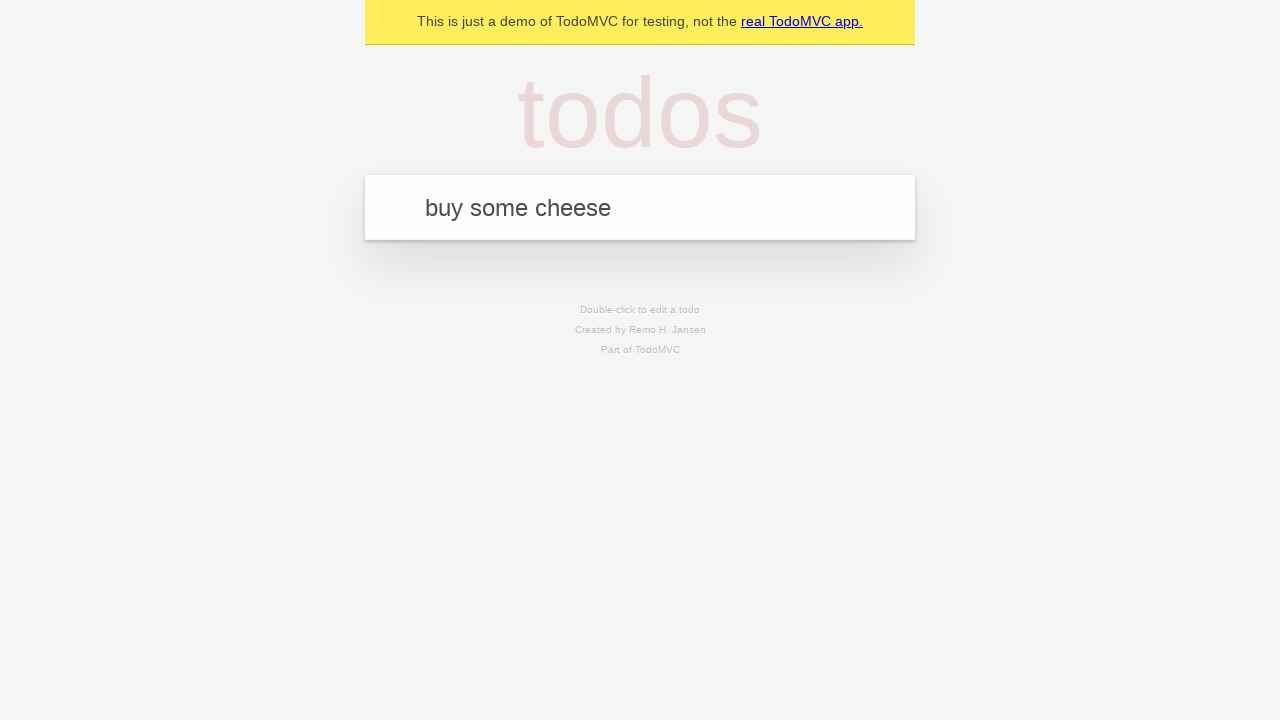

Pressed Enter to add first todo on .new-todo
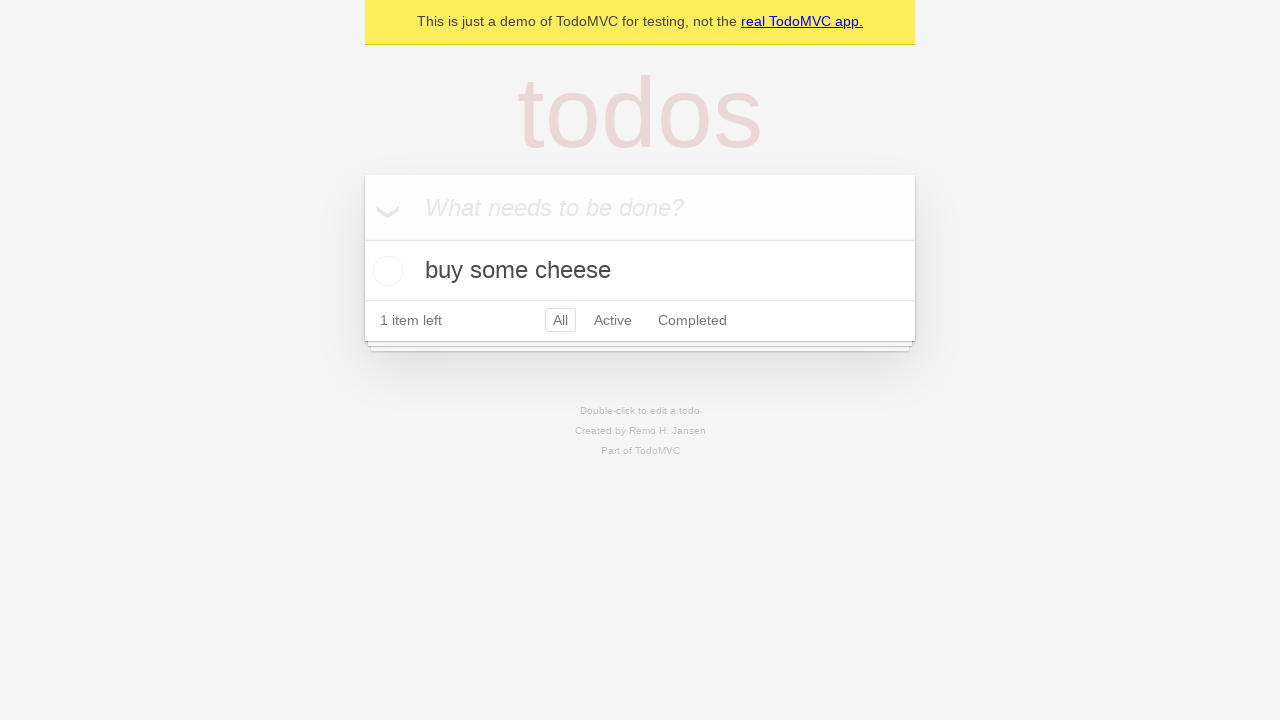

Filled new todo input with 'feed the cat' on .new-todo
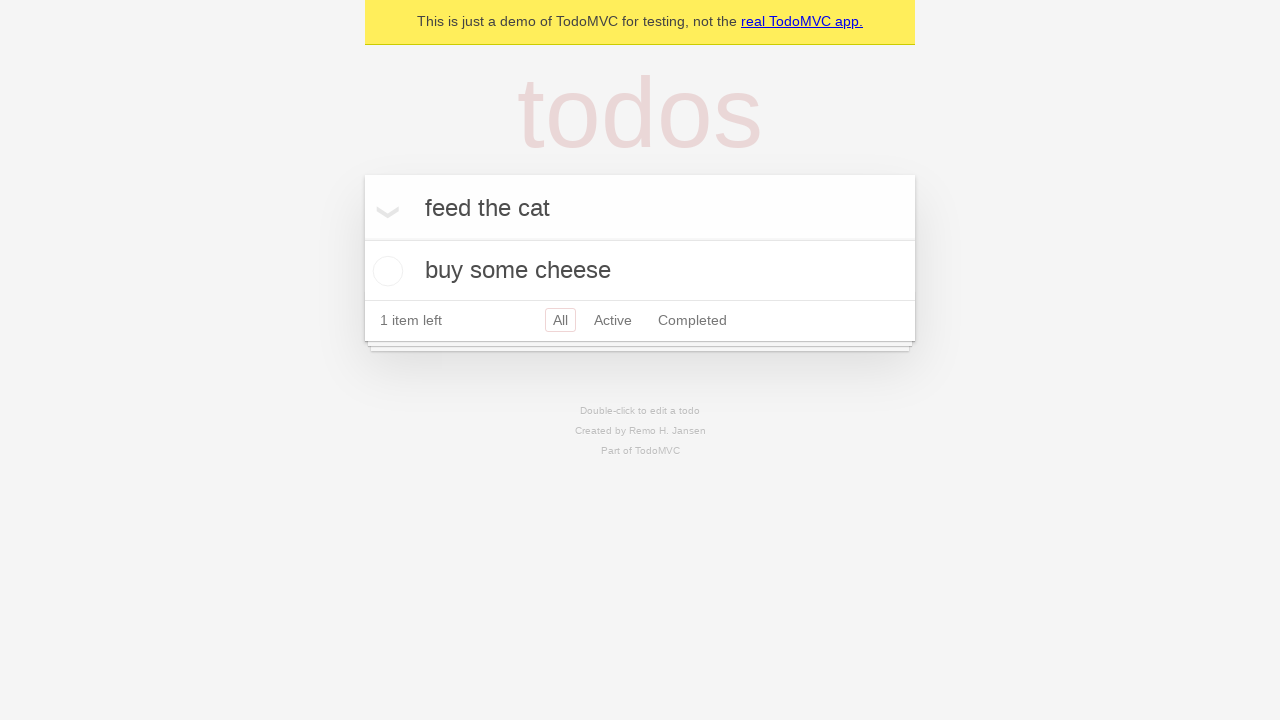

Pressed Enter to add second todo on .new-todo
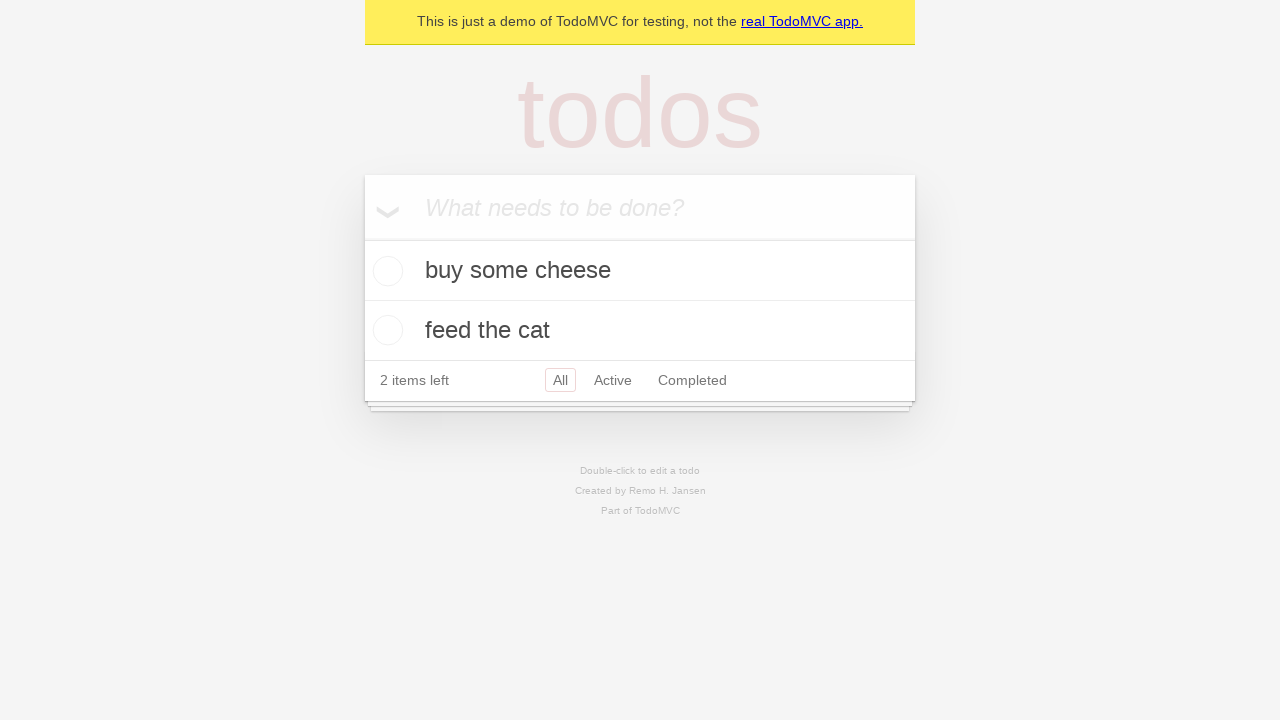

Filled new todo input with 'book a doctors appointment' on .new-todo
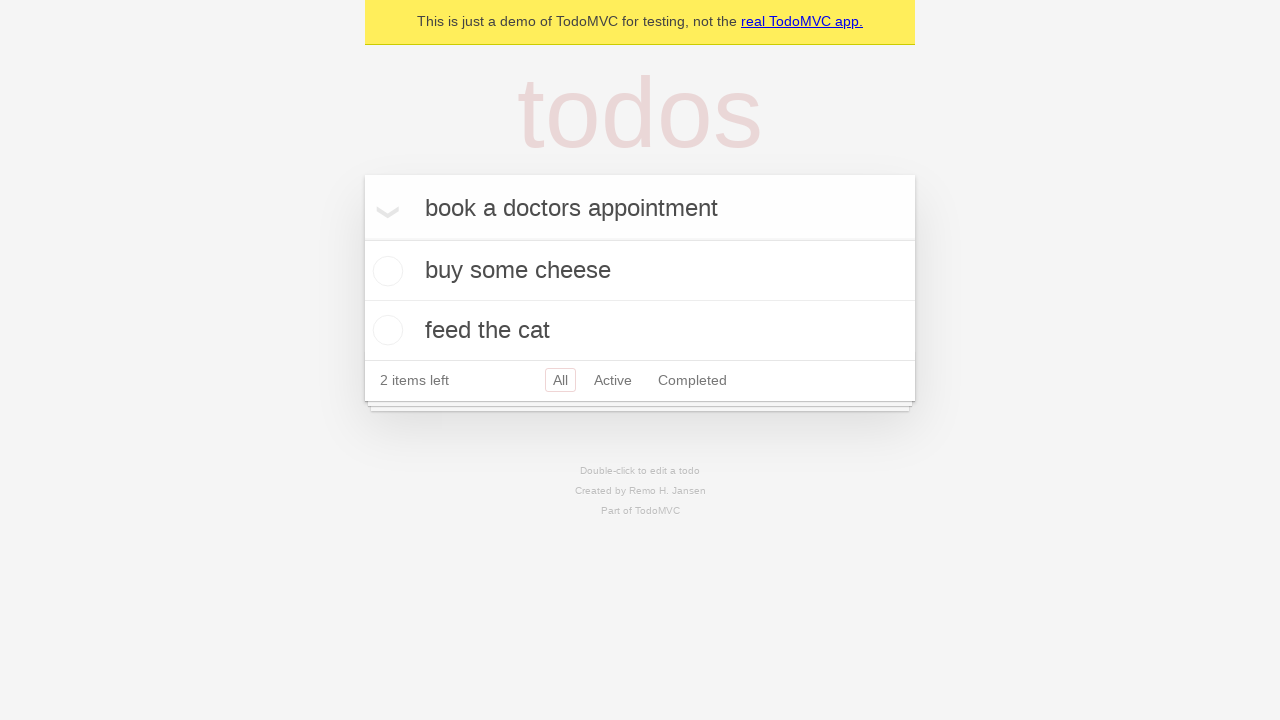

Pressed Enter to add third todo on .new-todo
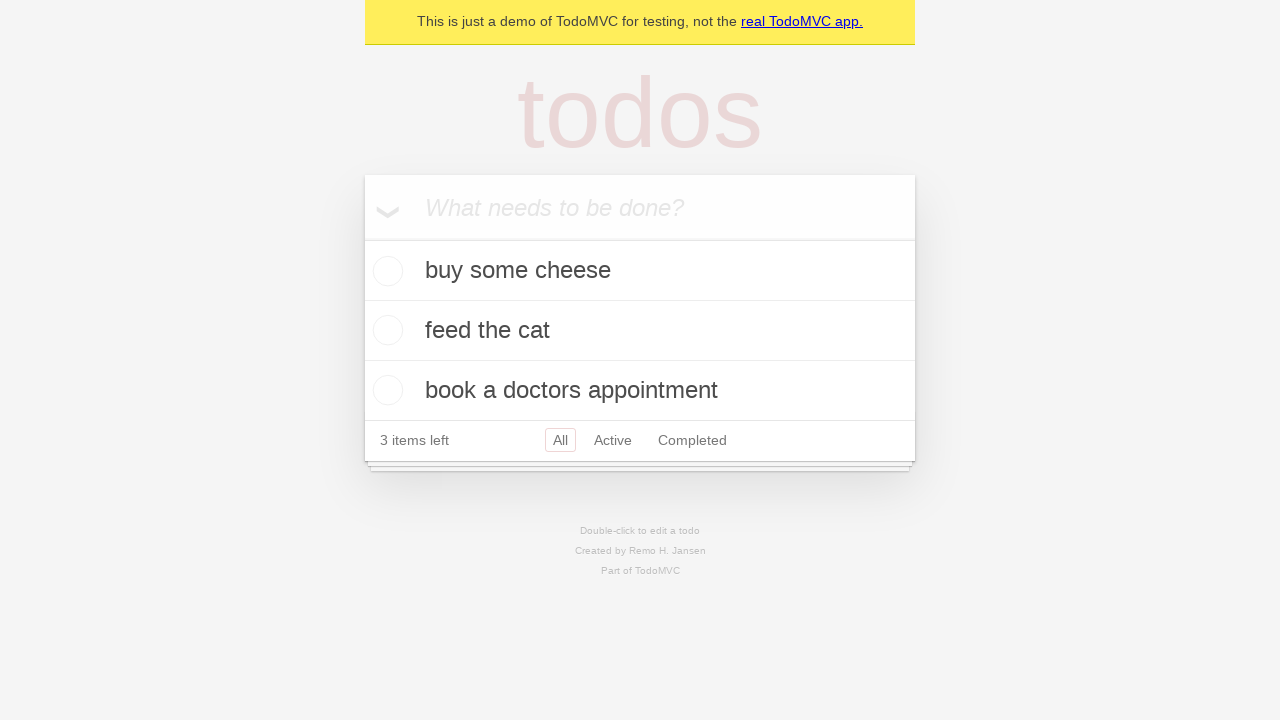

Checked the first todo item as completed at (385, 271) on .todo-list li .toggle >> nth=0
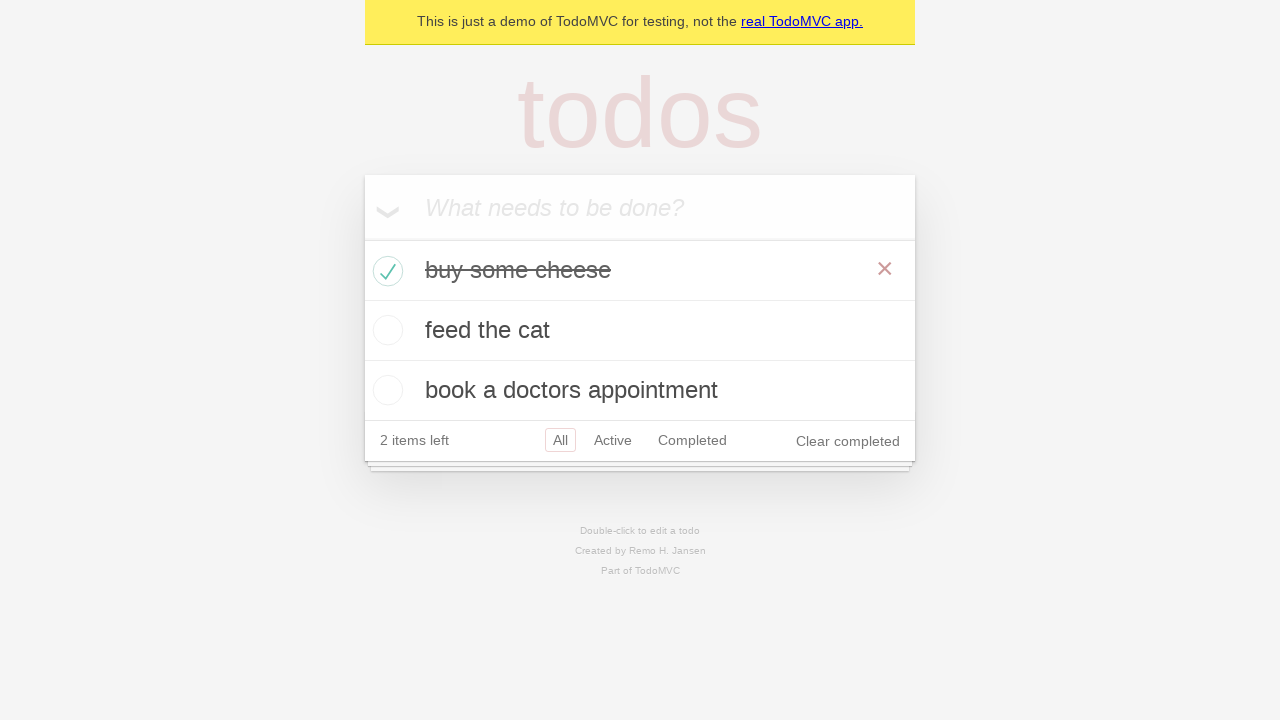

Clicked clear completed button to remove completed items at (848, 441) on .clear-completed
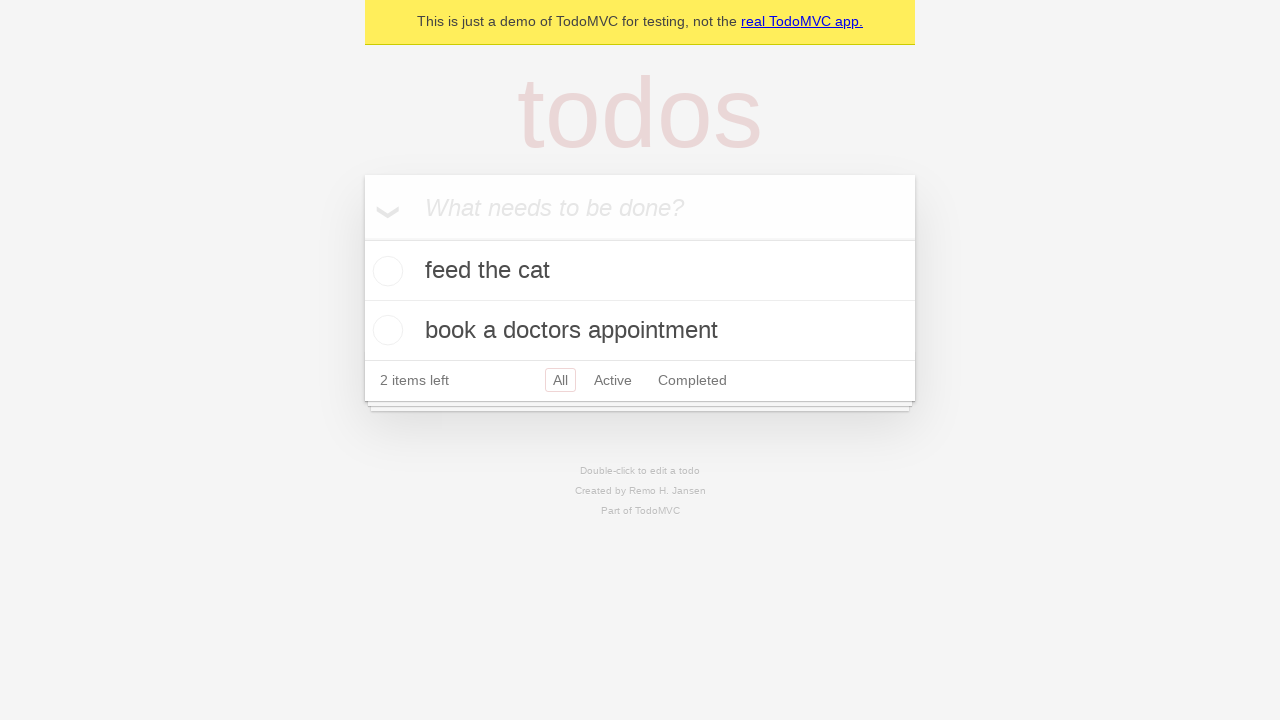

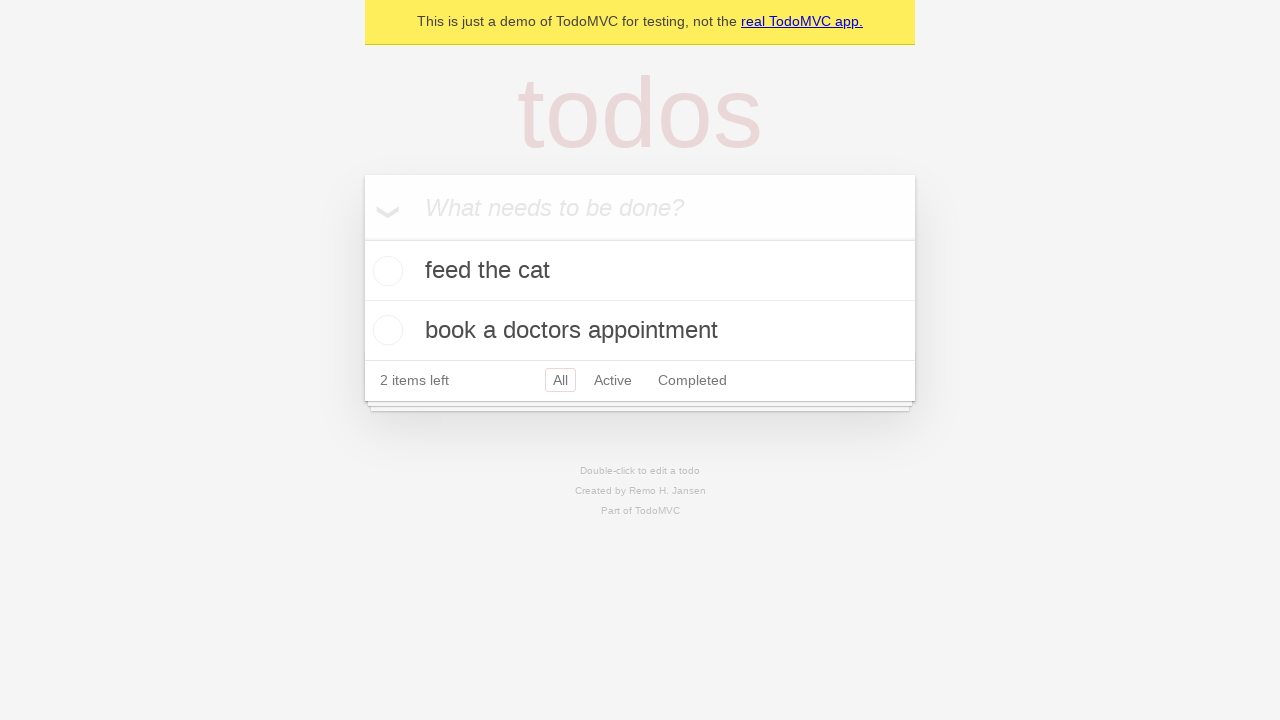